Tests that when viewing a product without adding it to cart, the proceed to checkout button is not available in the cart.

Starting URL: https://atid.store/

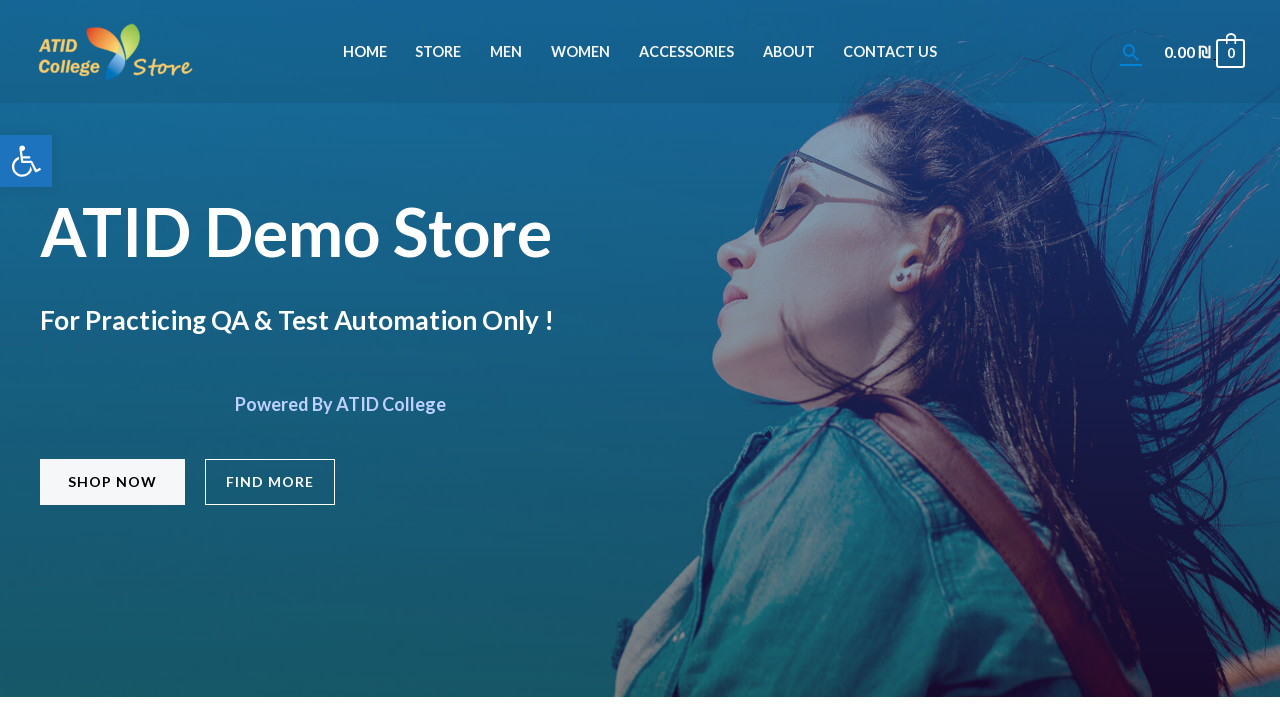

Clicked on Products menu at (438, 52) on #menu-item-45
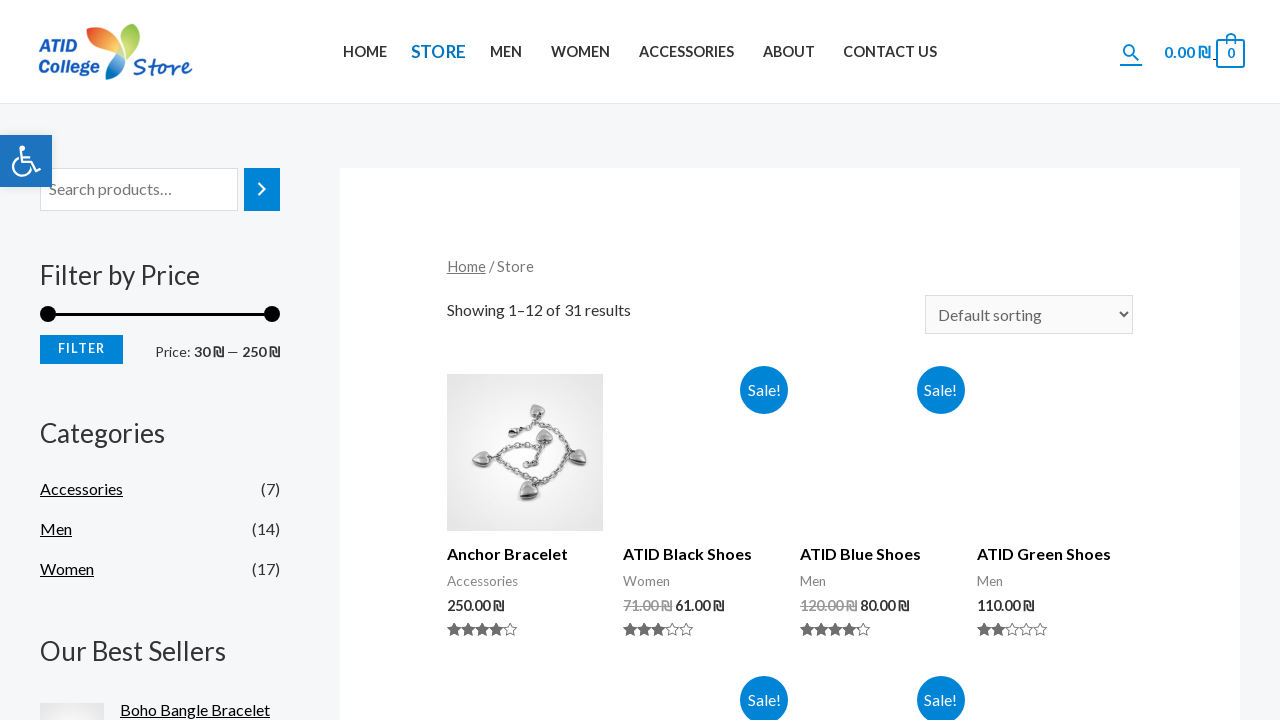

Clicked on first product image without adding to cart at (525, 453) on xpath=//*[@id='main']/div/ul/li[1]/div[1]/a/img
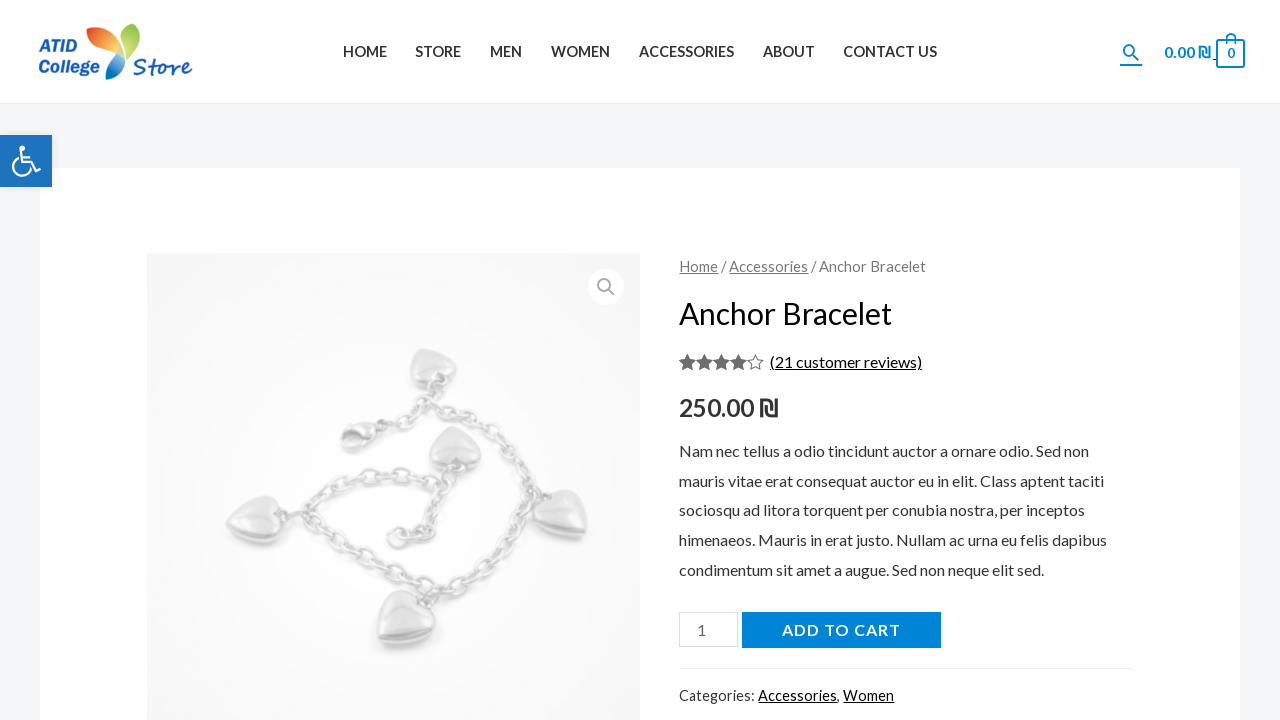

Waited 1 second for page to load
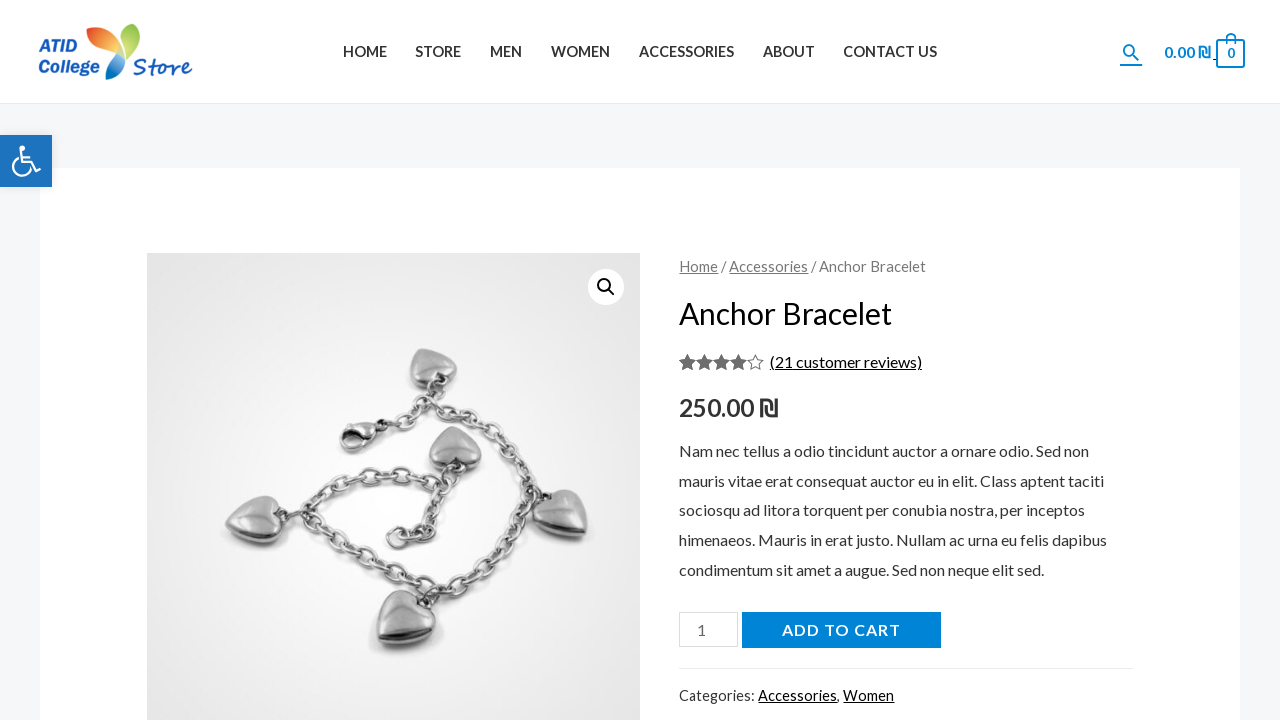

Clicked on cart icon at (1204, 52) on .ast-site-header-cart
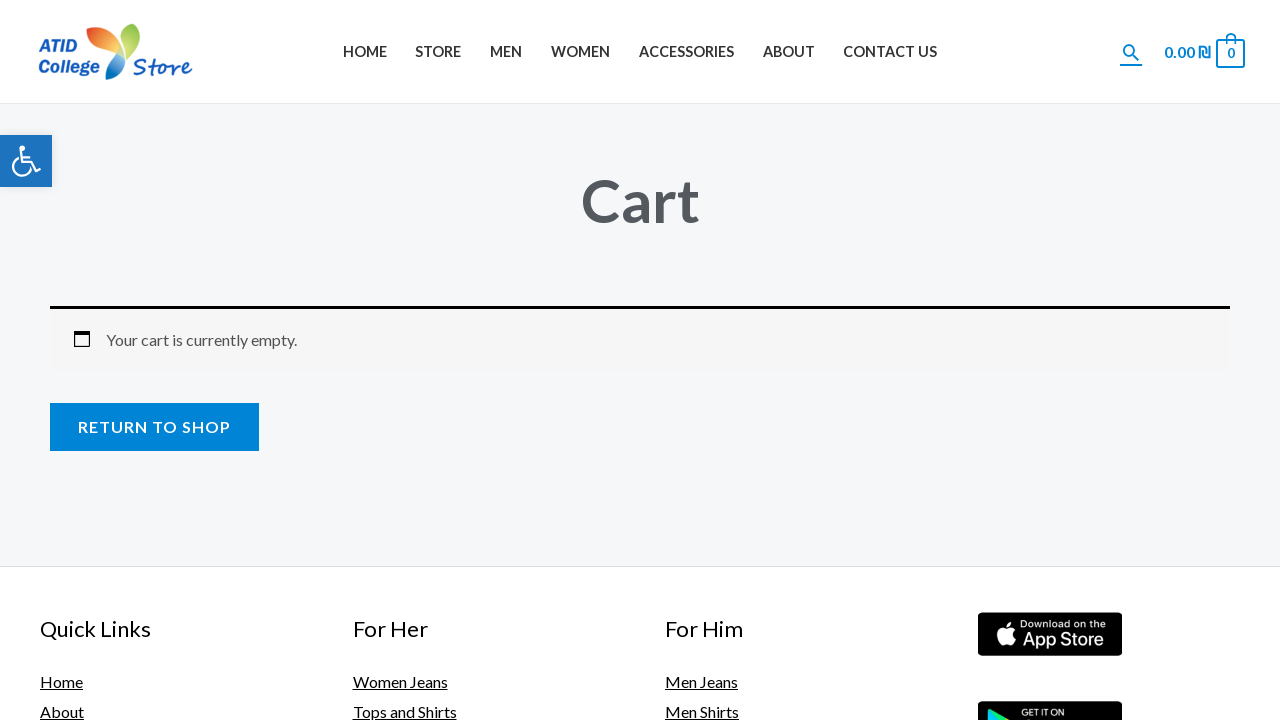

Verified cart is empty - proceed to checkout button is not available
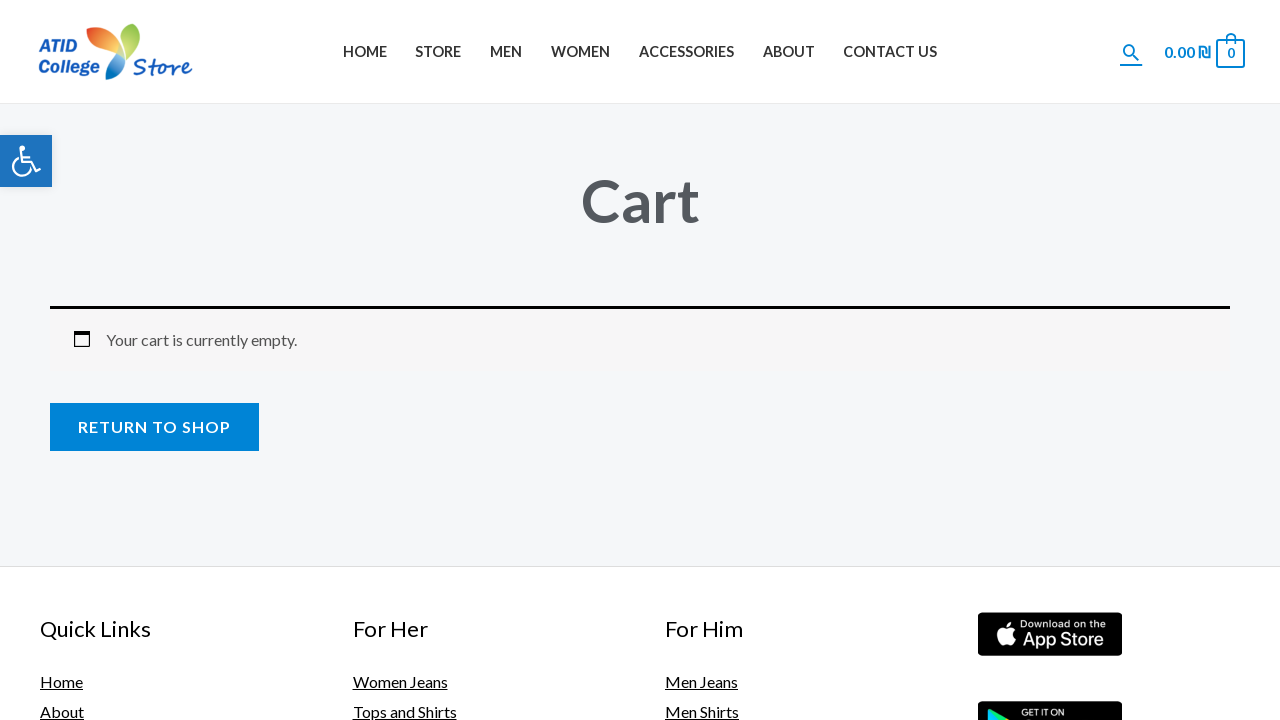

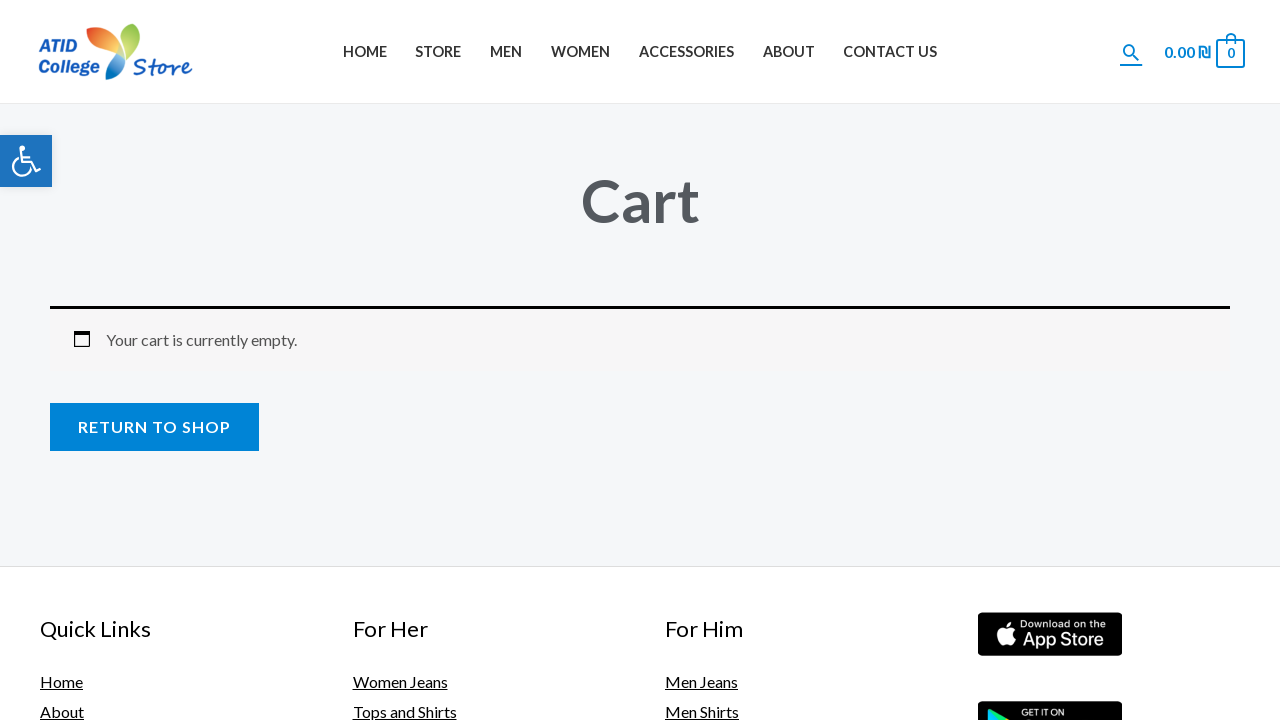